Tests highlighting an element on a page by changing its border style to a red dashed border, waiting briefly, then reverting the style back to original.

Starting URL: http://the-internet.herokuapp.com/large

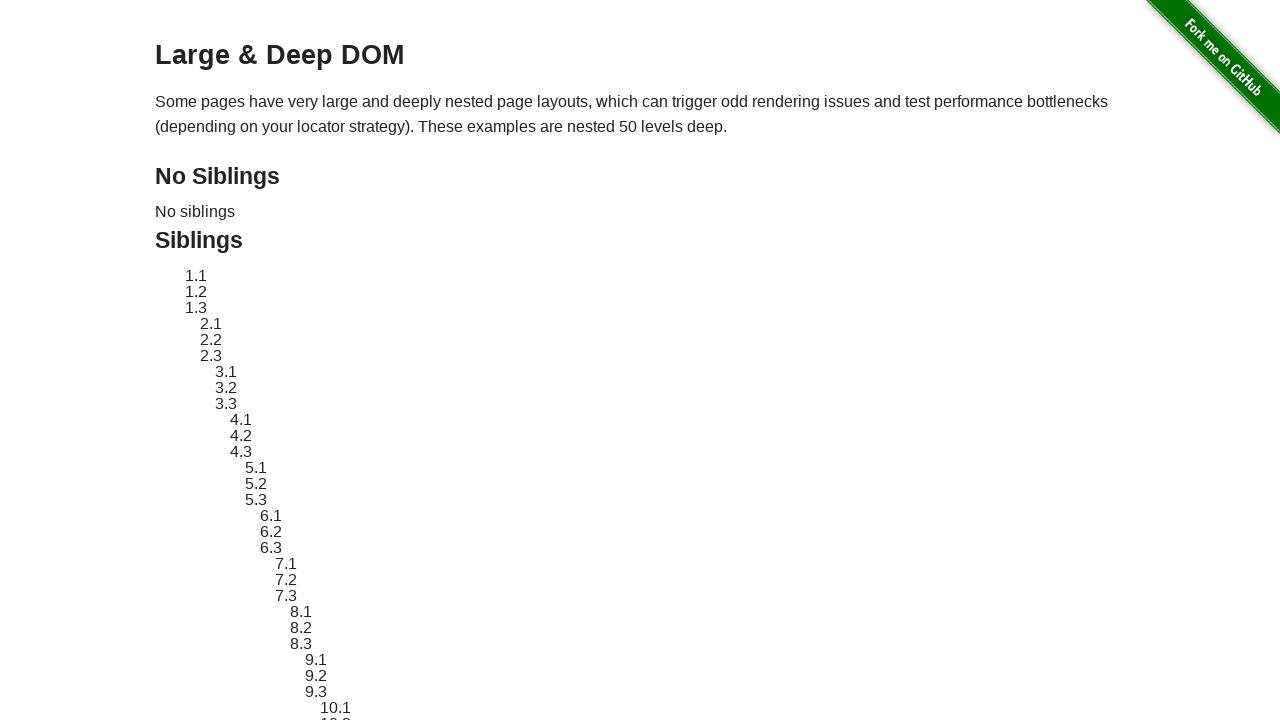

Located element with ID 'sibling-2.3'
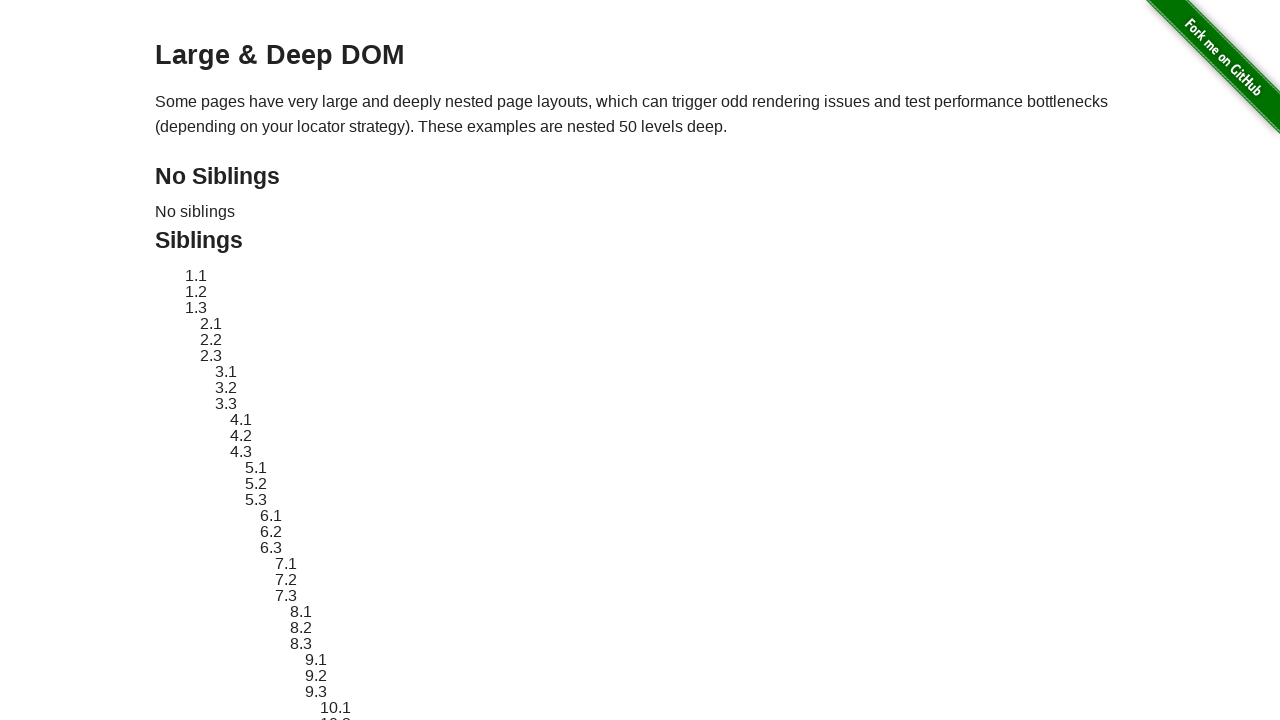

Element became visible
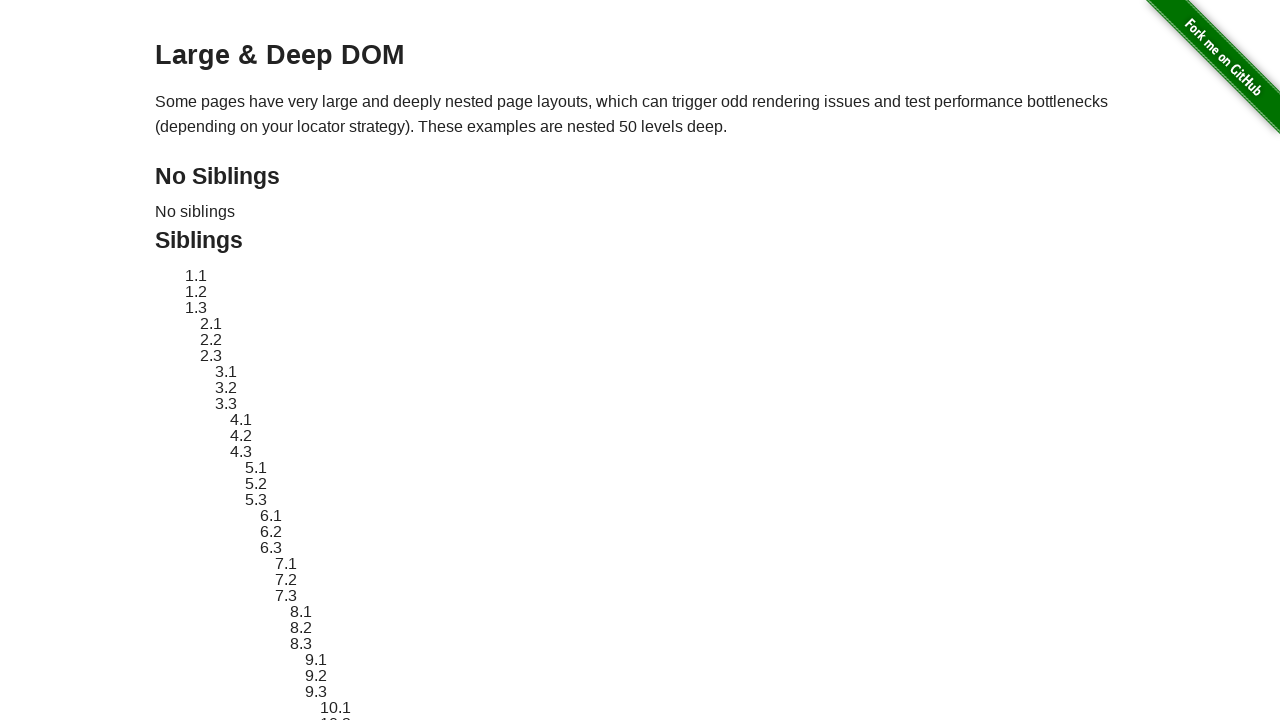

Stored original style attribute
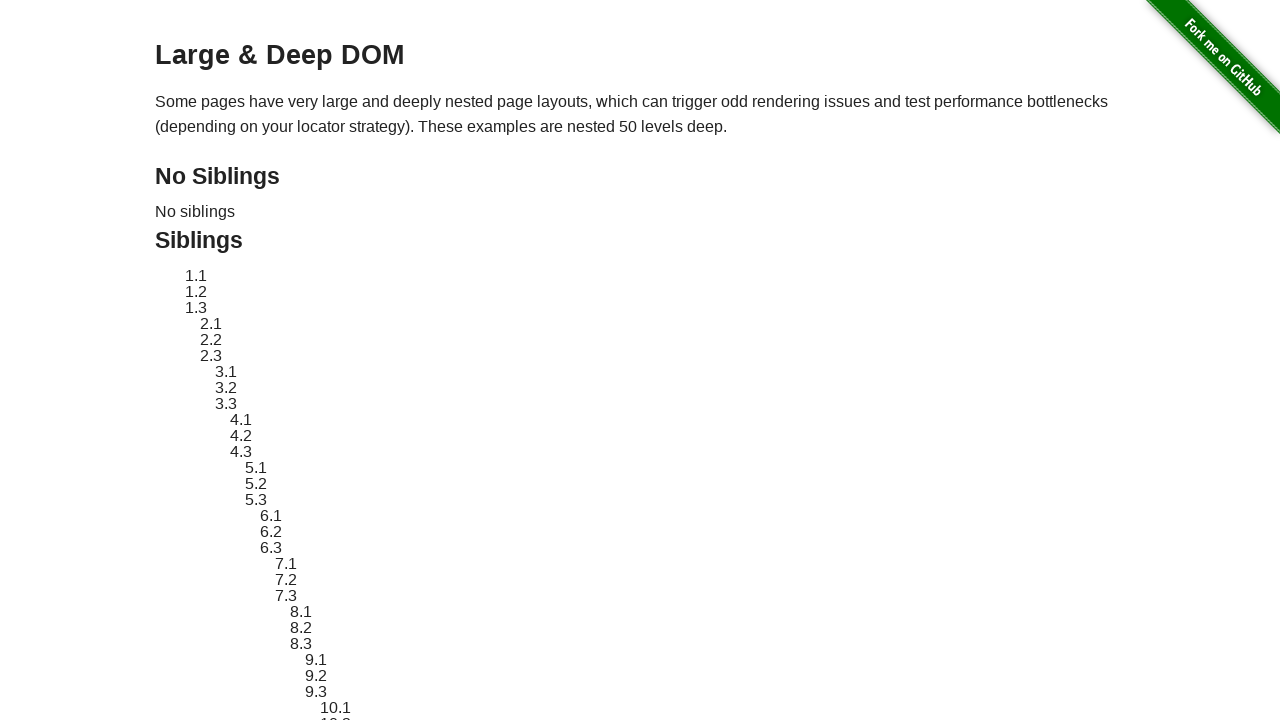

Applied red dashed border highlight to element
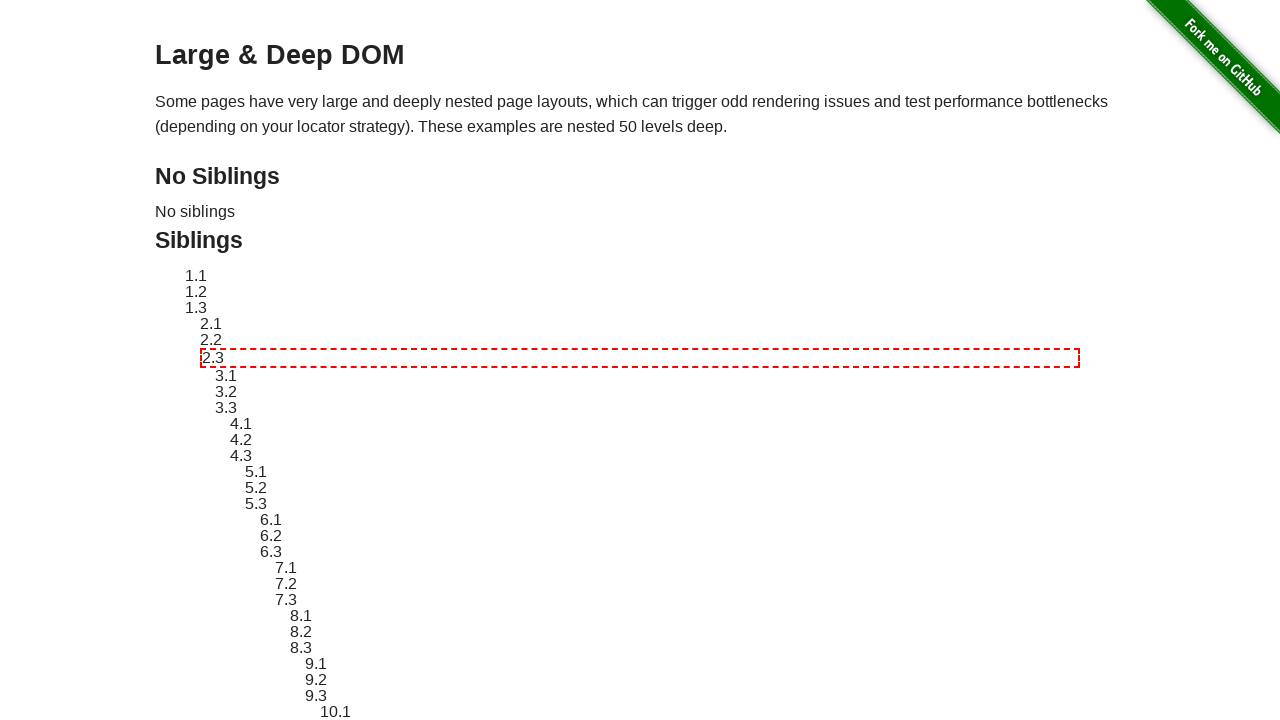

Waited 3 seconds to display highlight effect
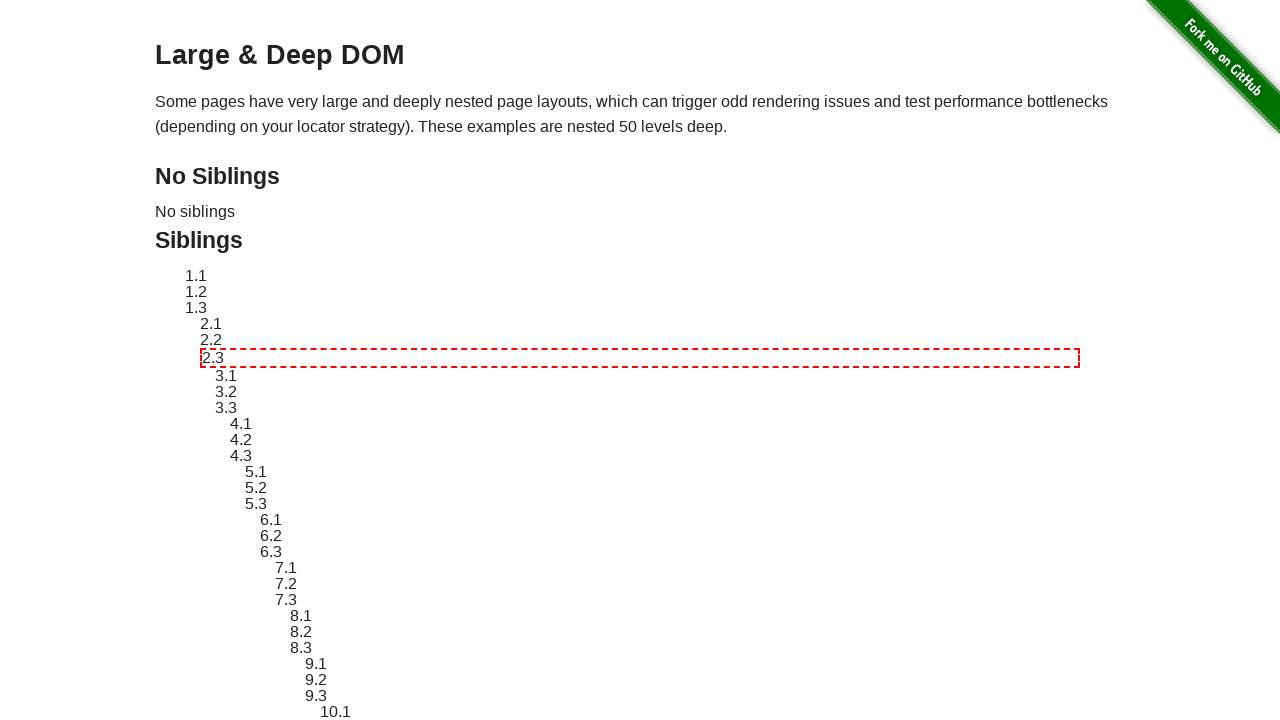

Reverted element style to original
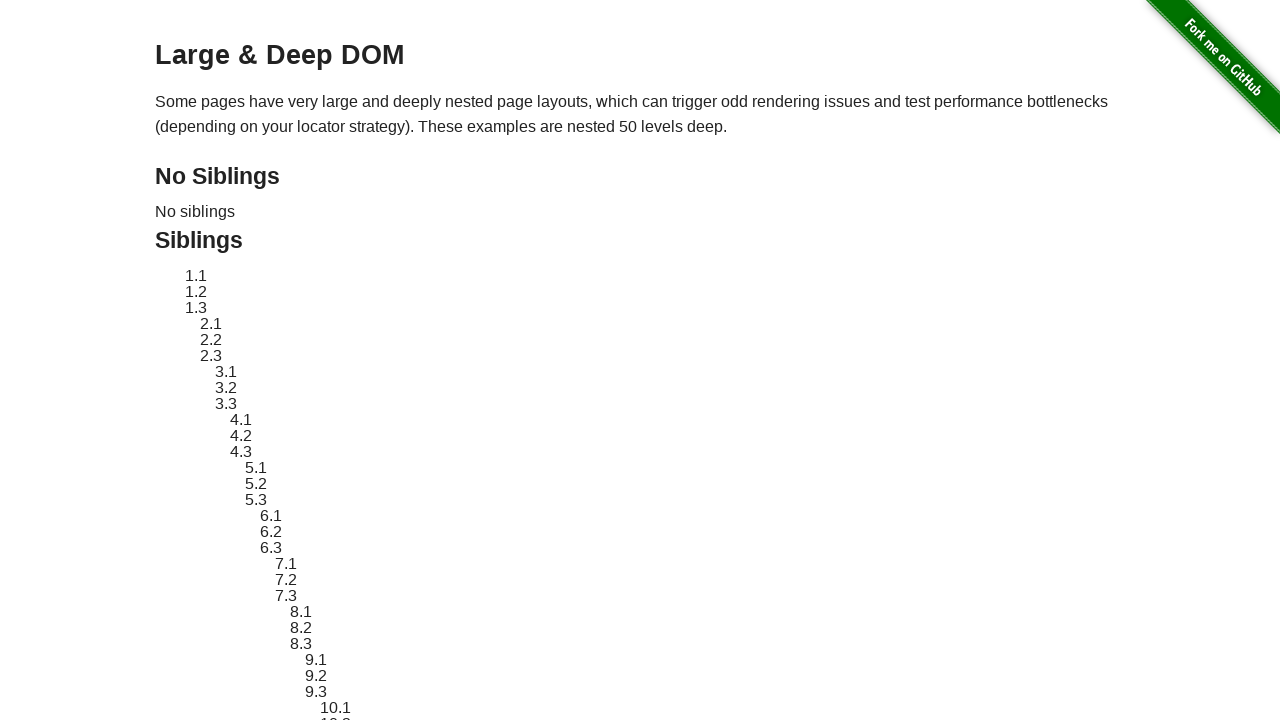

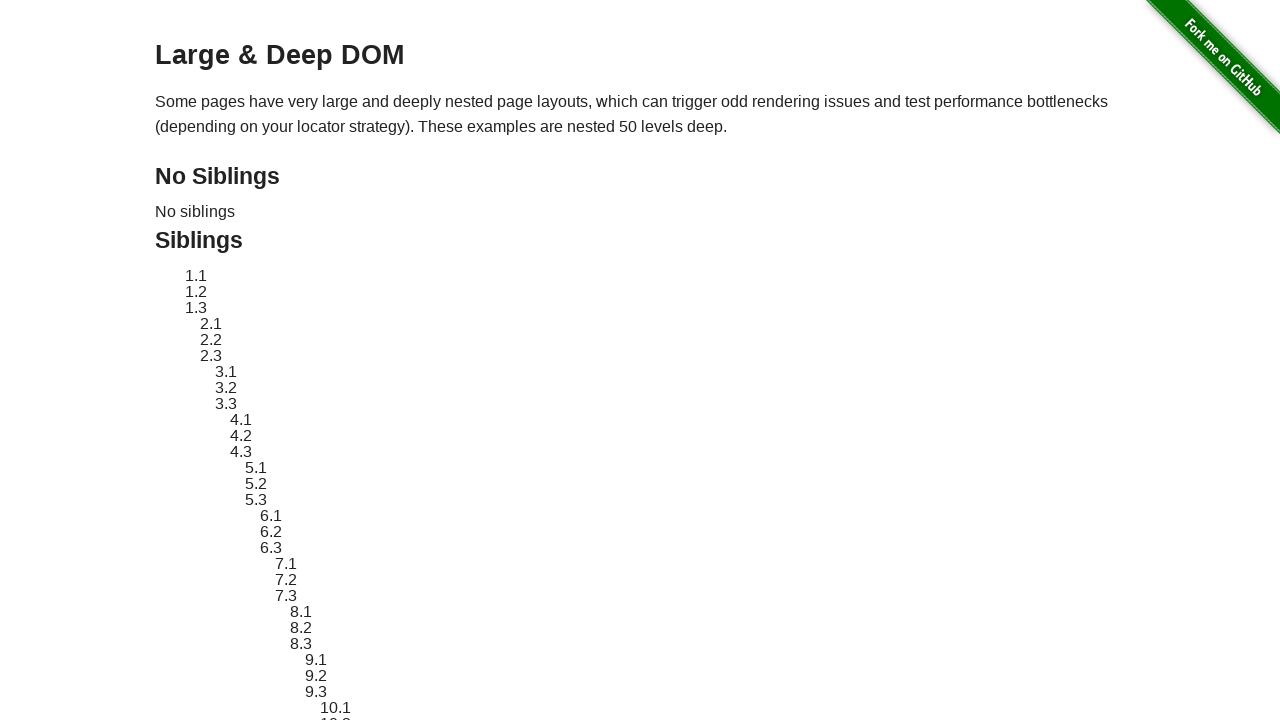